Tests checkbox functionality by verifying initial state, clicking a checkbox, and verifying the checked state

Starting URL: http://www.rahulshettyacademy.com/dropdownsPractise/

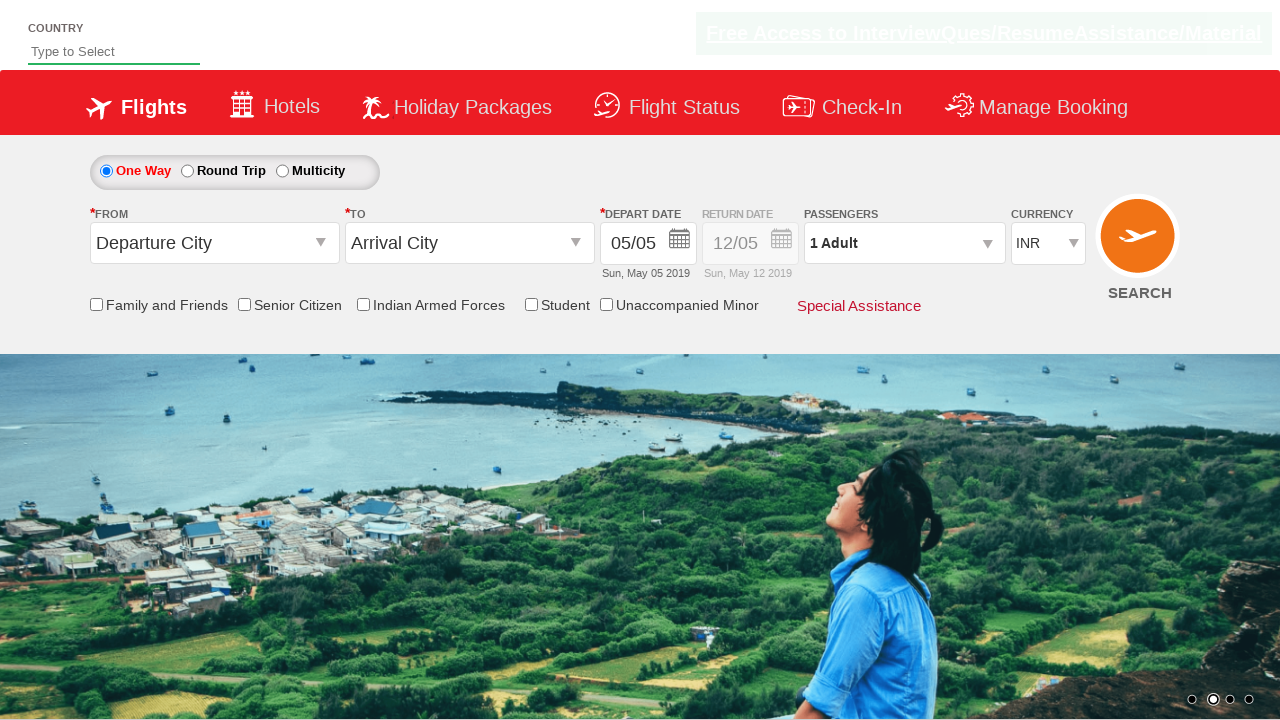

Verified checkbox is initially unchecked
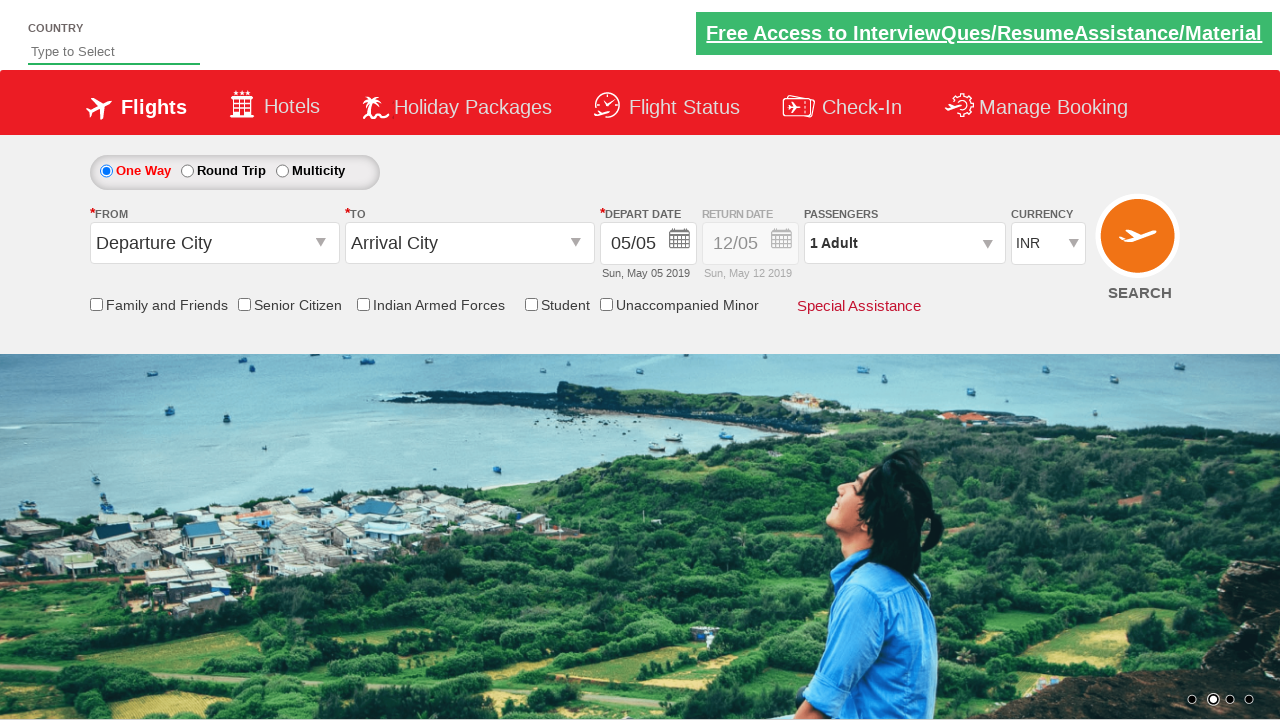

Clicked the checkbox to select it at (96, 304) on input[name*='friendsandfamily']
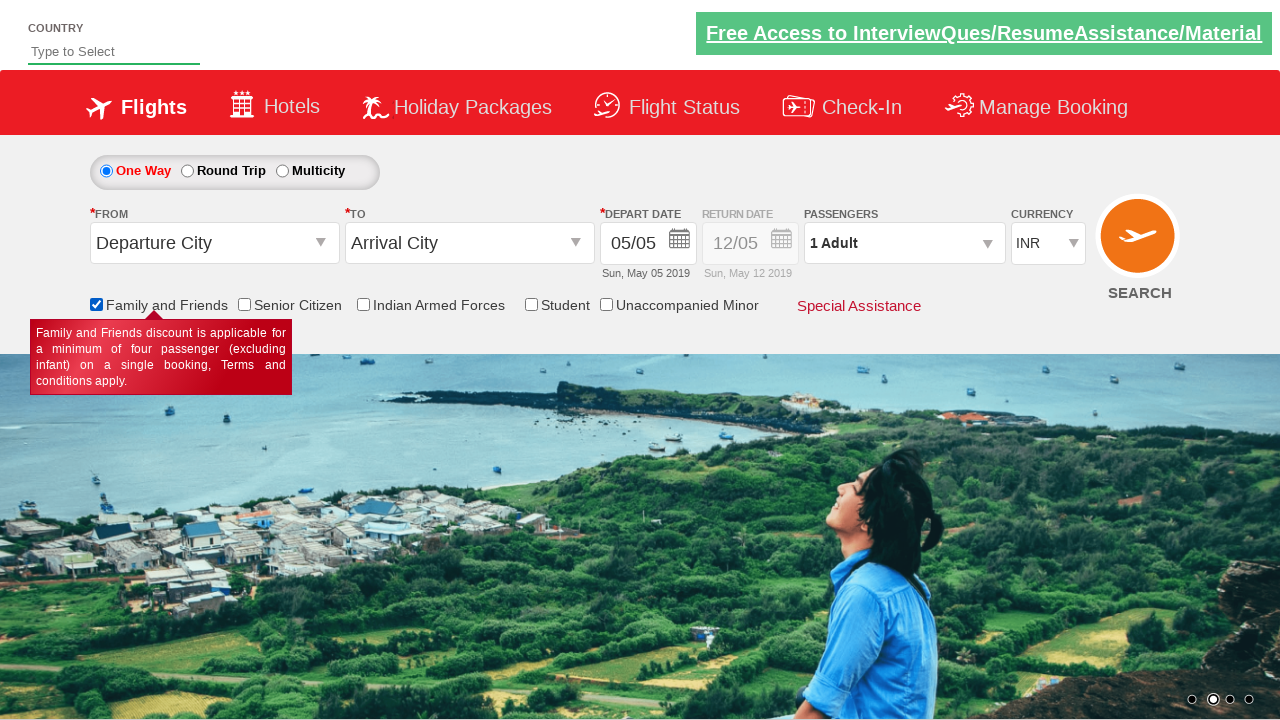

Verified checkbox is now checked
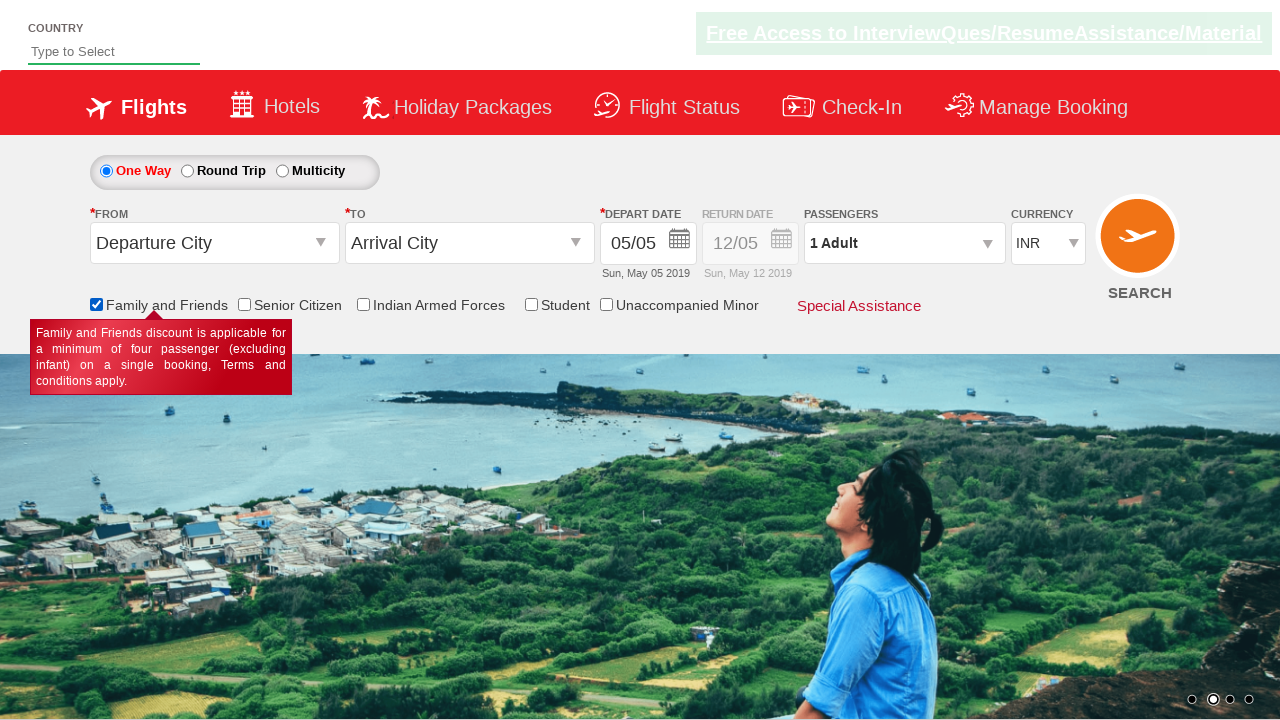

Counted total checkboxes on page: 6
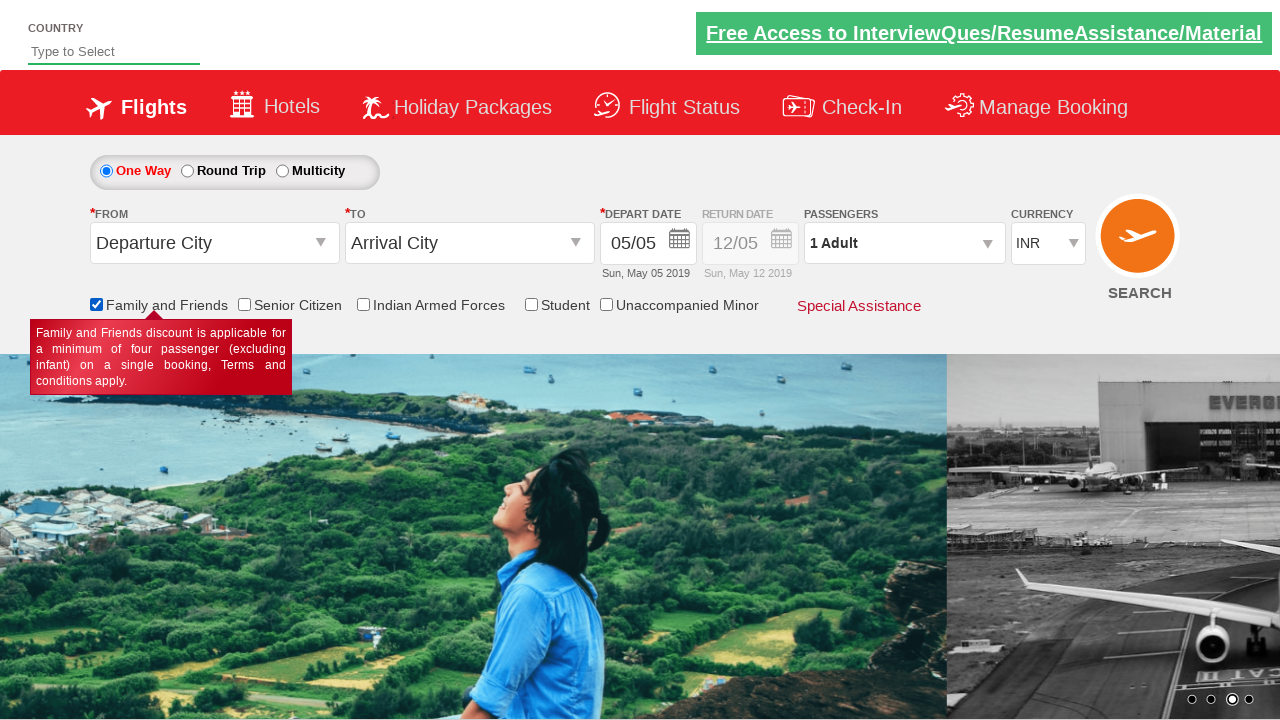

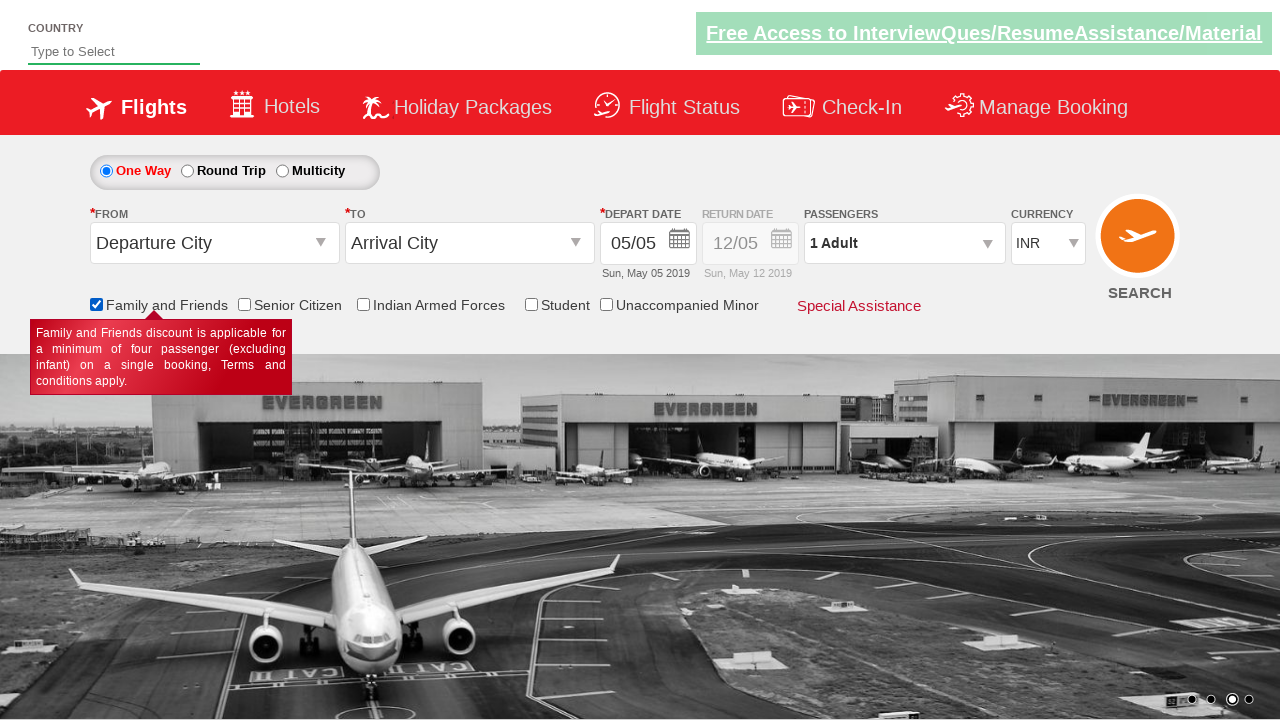